Tests dynamic content functionality by clicking a generate button and waiting for a specific word to appear in the element

Starting URL: https://www.training-support.net/webelements/dynamic-content

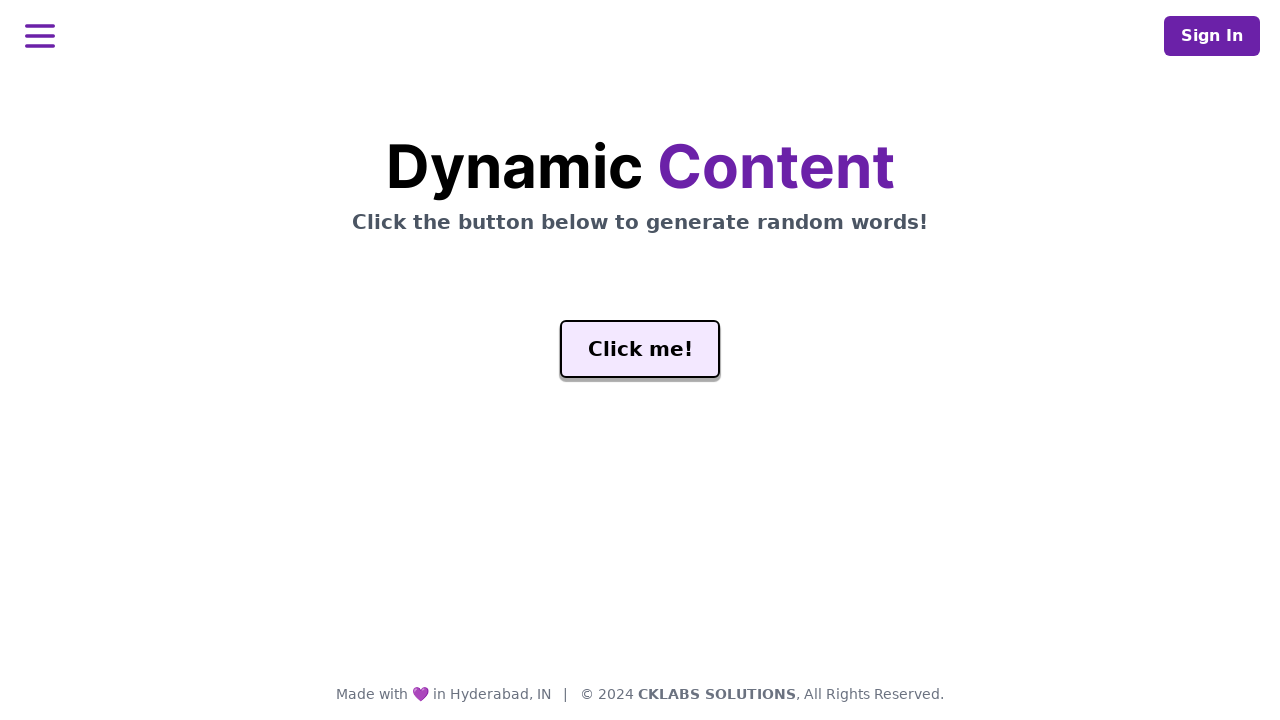

Clicked the generate button at (640, 349) on #genButton
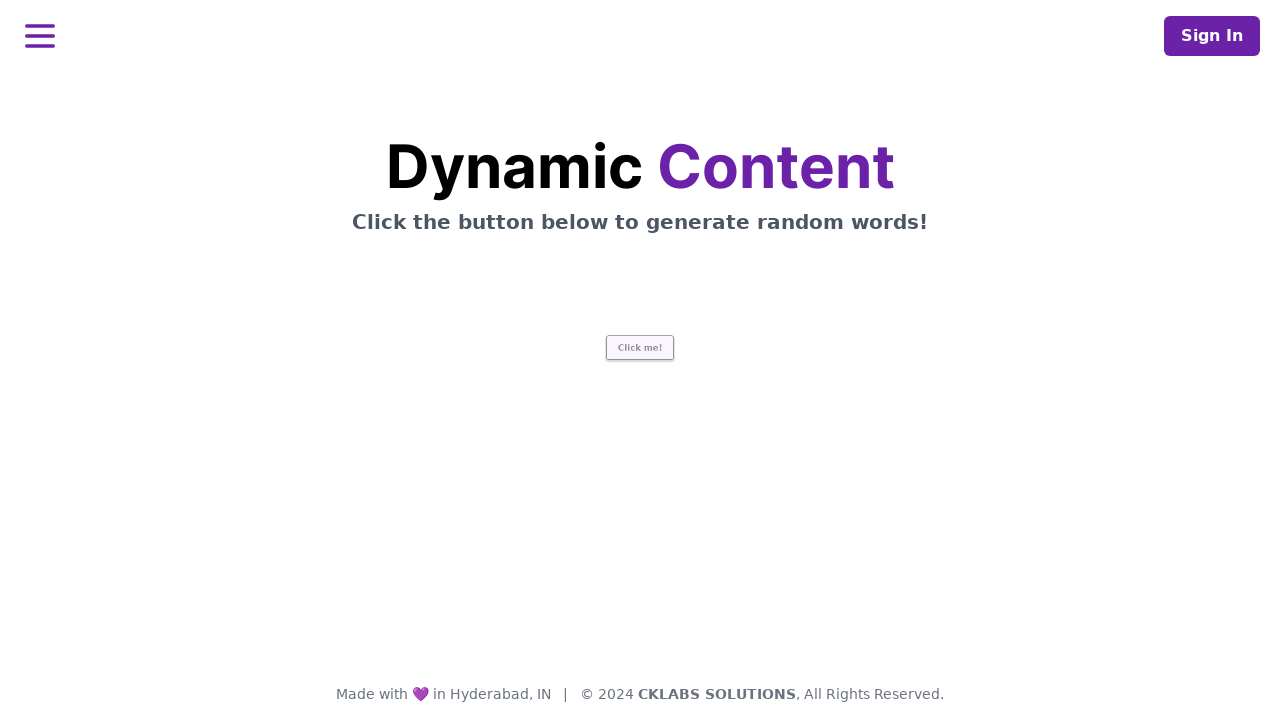

Waited for the word element to contain 'release'
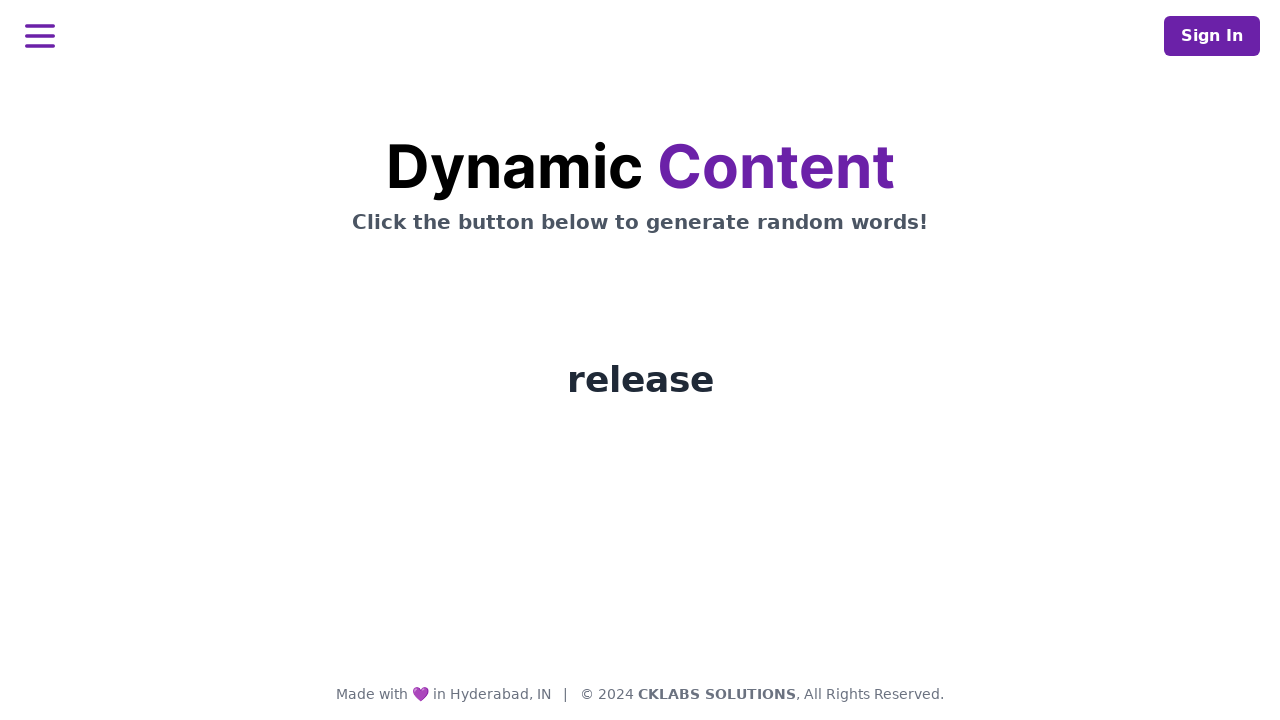

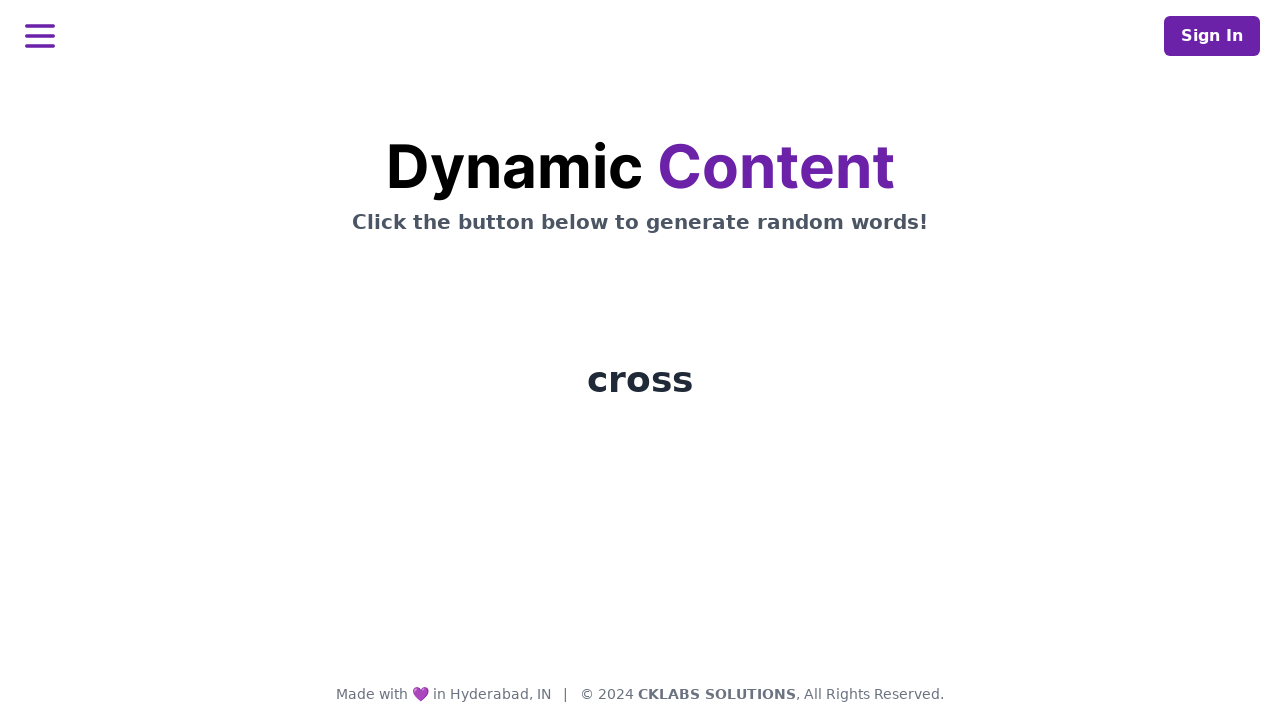